Scrolls down the Bank of America homepage

Starting URL: https://www.bankofamerica.com/

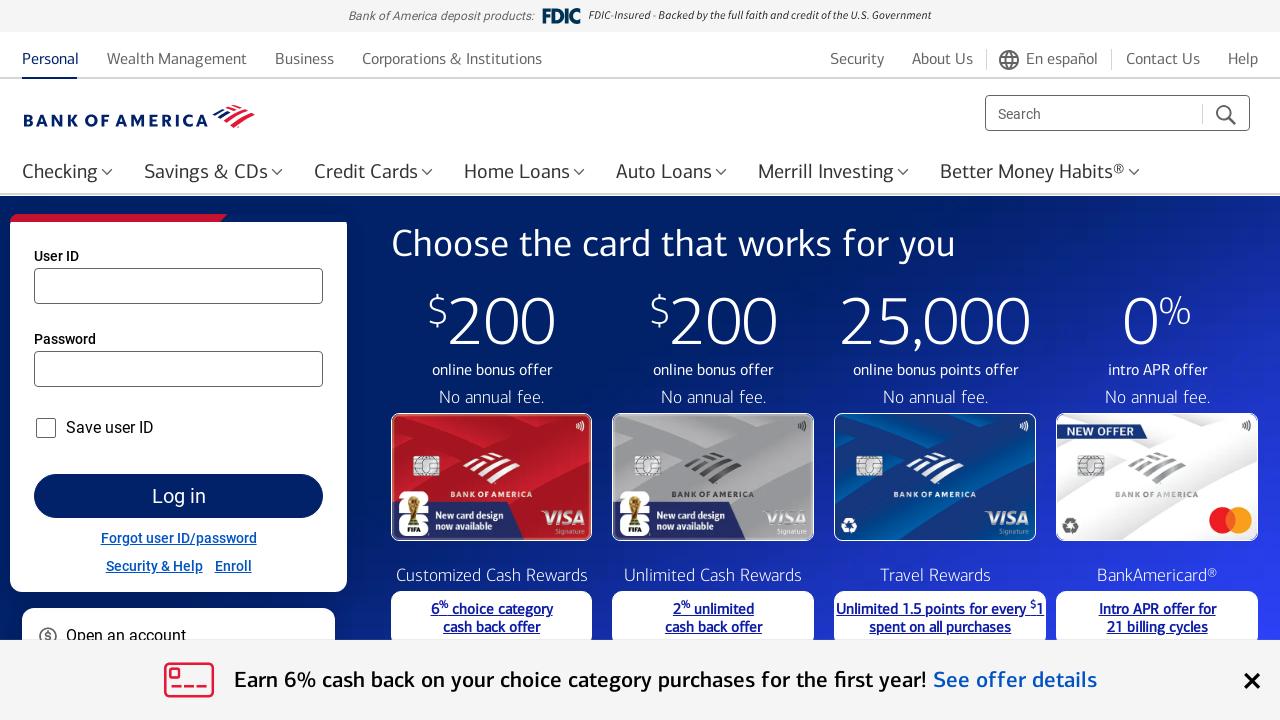

Scrolled down 1800 pixels on the Bank of America homepage
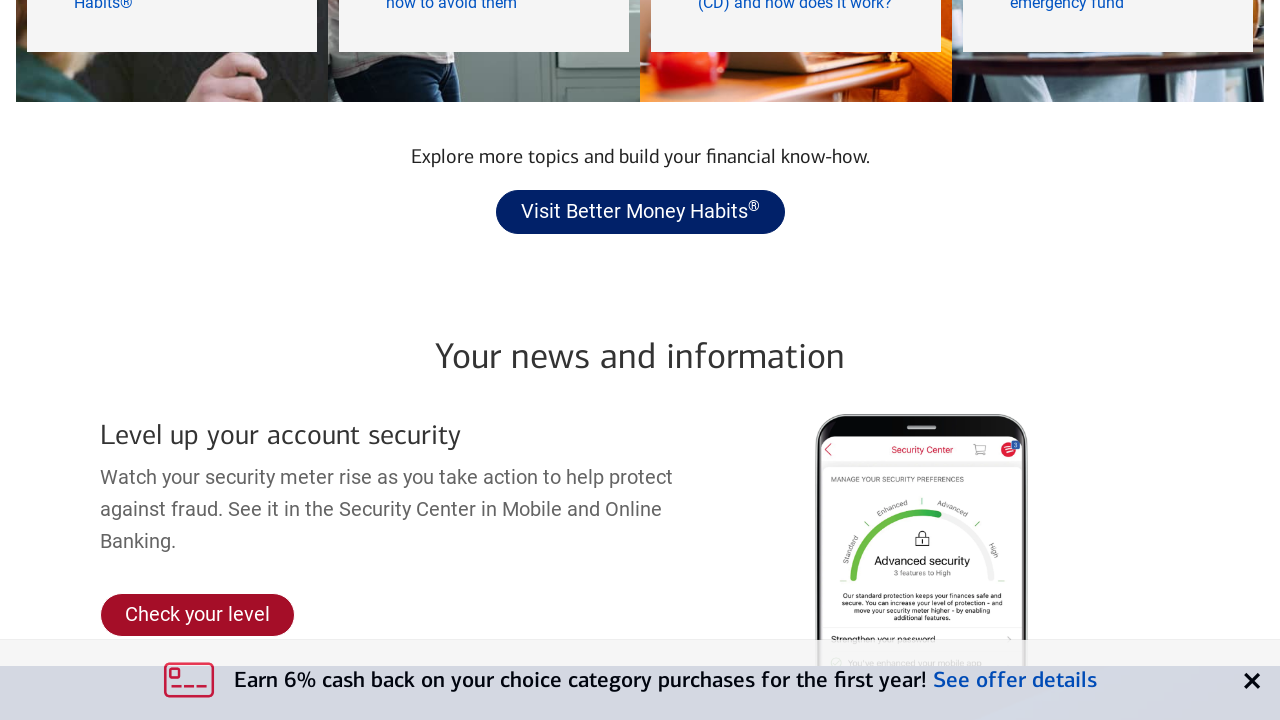

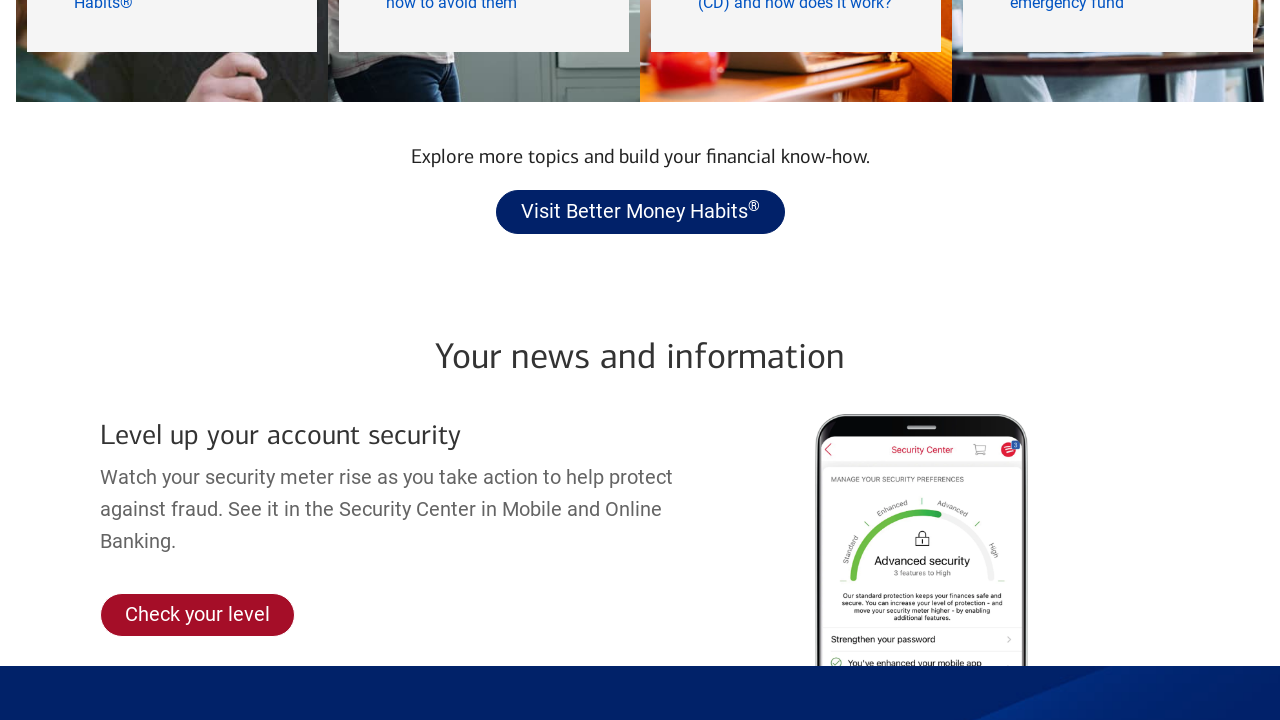